Tests clearing the complete state of all items by checking then unchecking the toggle all

Starting URL: https://demo.playwright.dev/todomvc

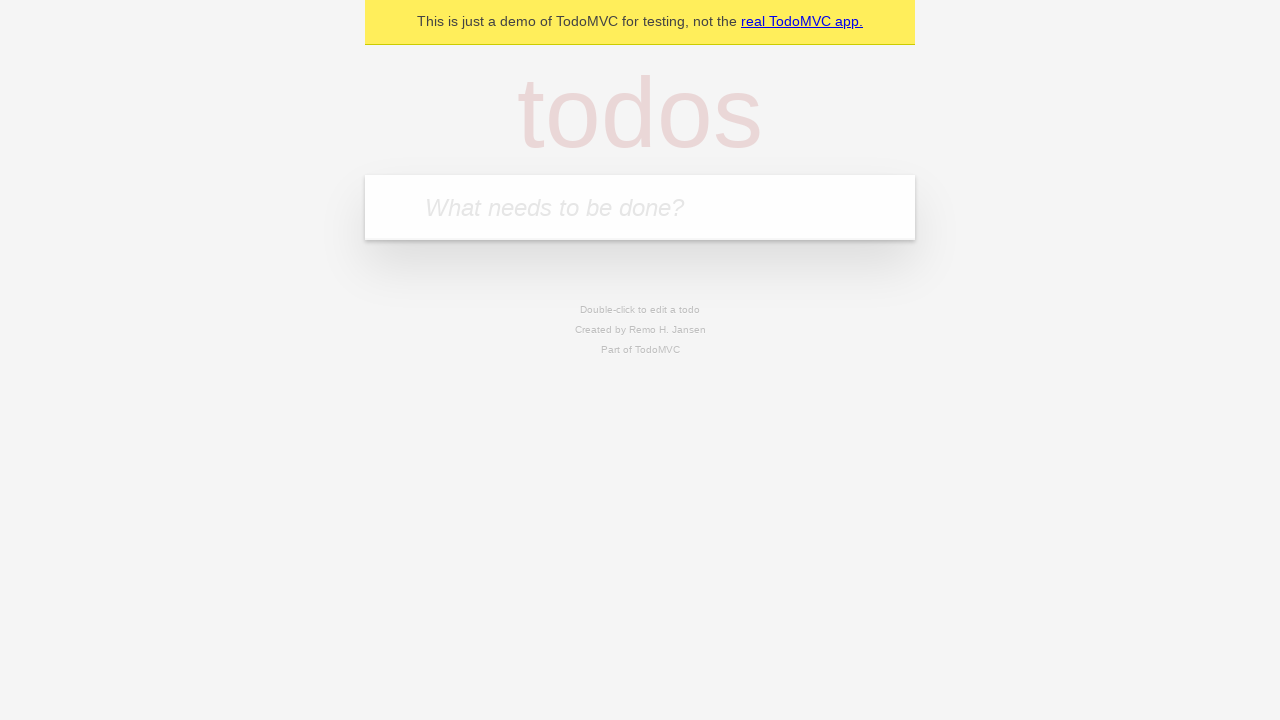

Filled todo input with 'buy some cheese' on internal:attr=[placeholder="What needs to be done?"i]
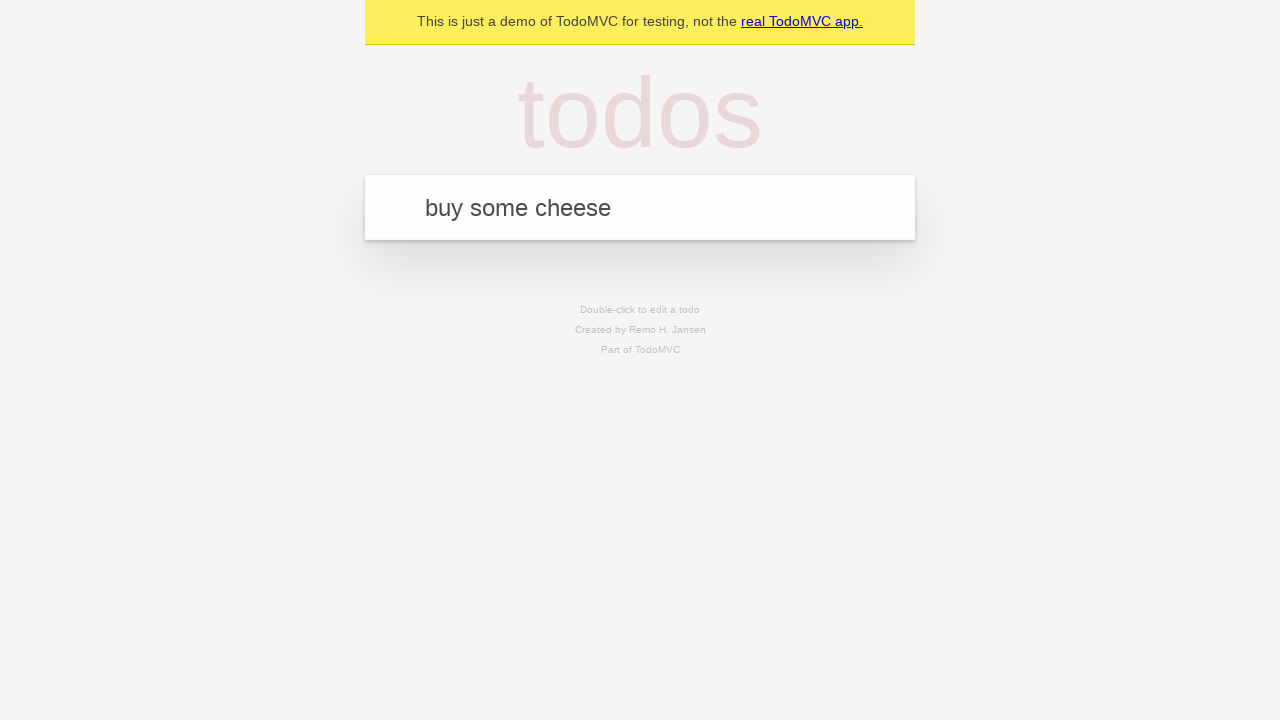

Pressed Enter to create todo 'buy some cheese' on internal:attr=[placeholder="What needs to be done?"i]
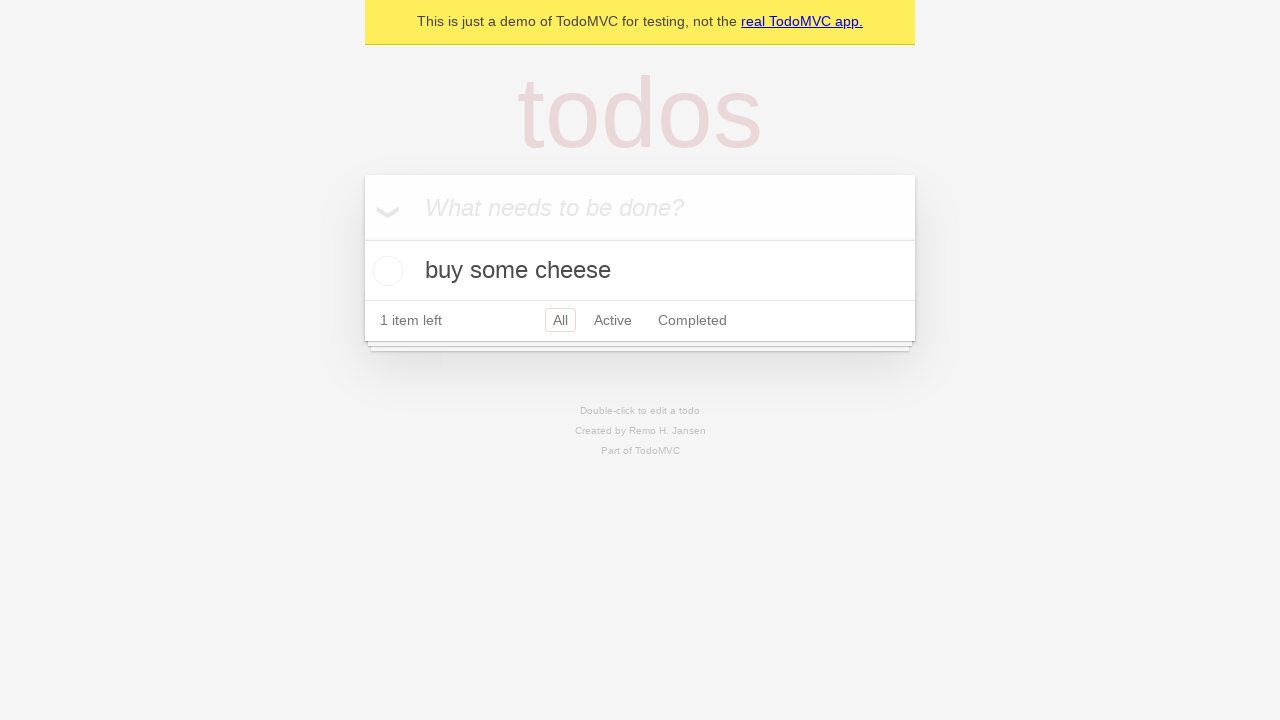

Filled todo input with 'feed the cat' on internal:attr=[placeholder="What needs to be done?"i]
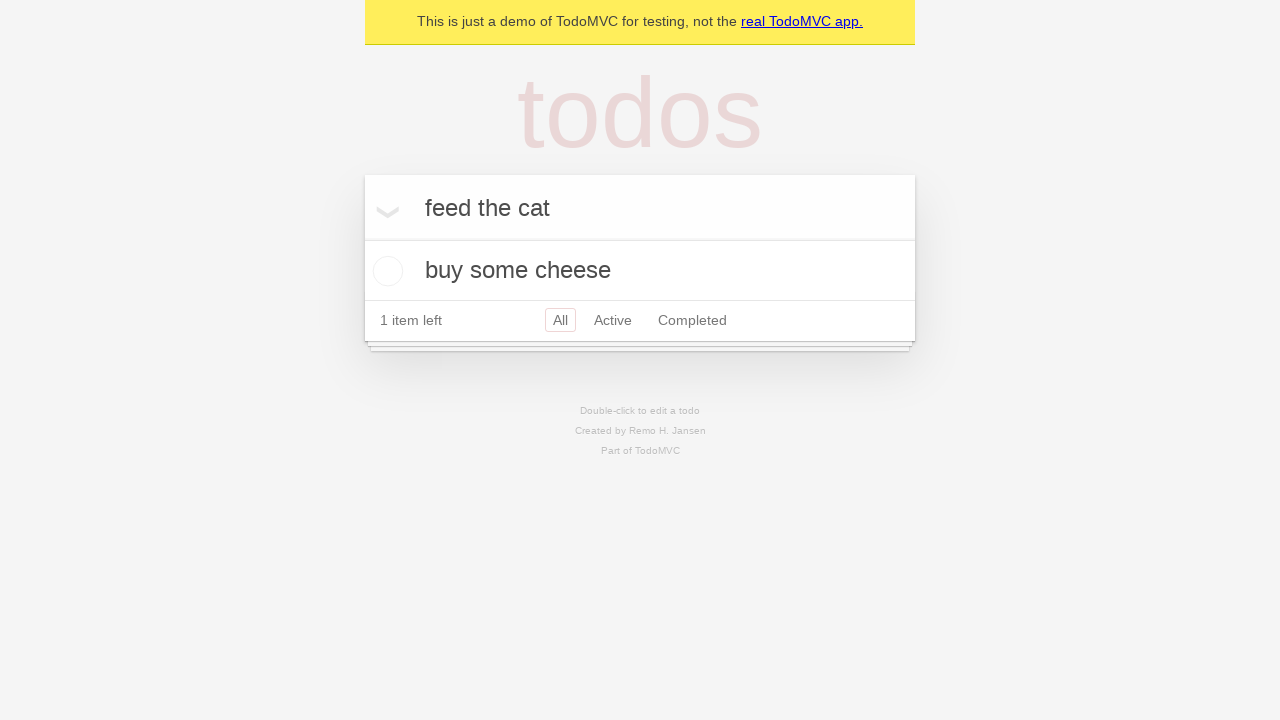

Pressed Enter to create todo 'feed the cat' on internal:attr=[placeholder="What needs to be done?"i]
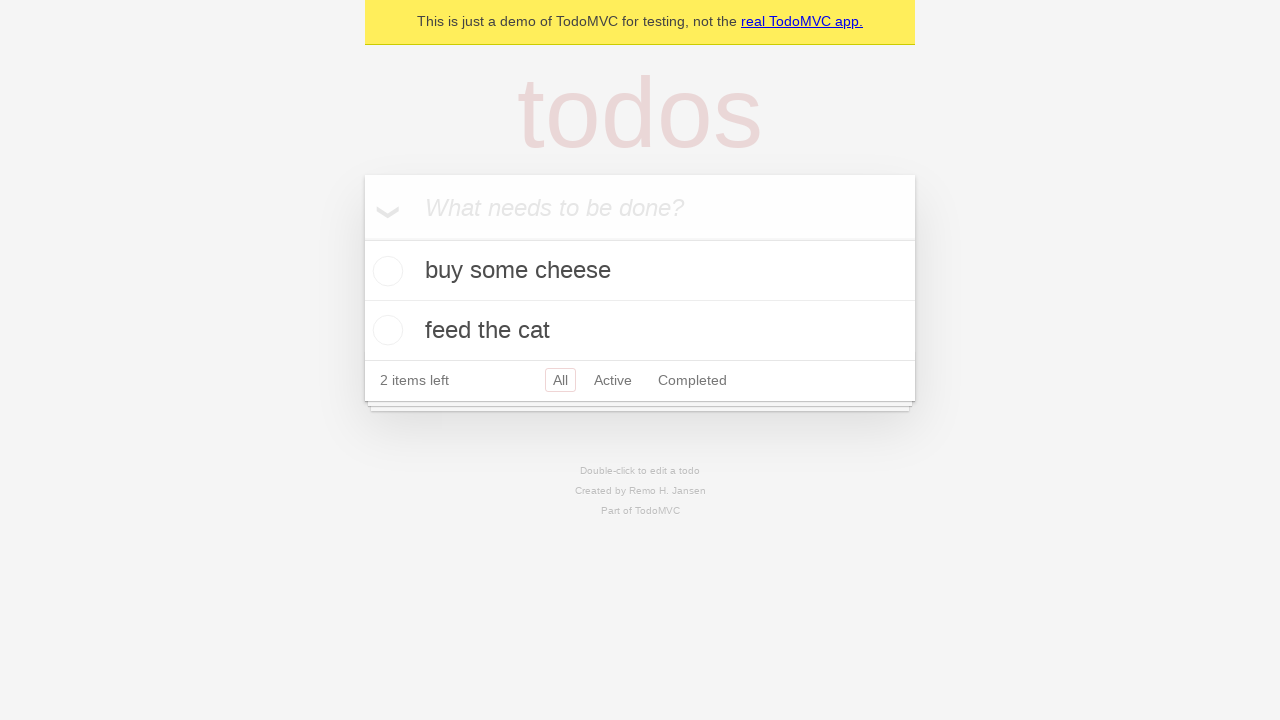

Filled todo input with 'book a doctors appointment' on internal:attr=[placeholder="What needs to be done?"i]
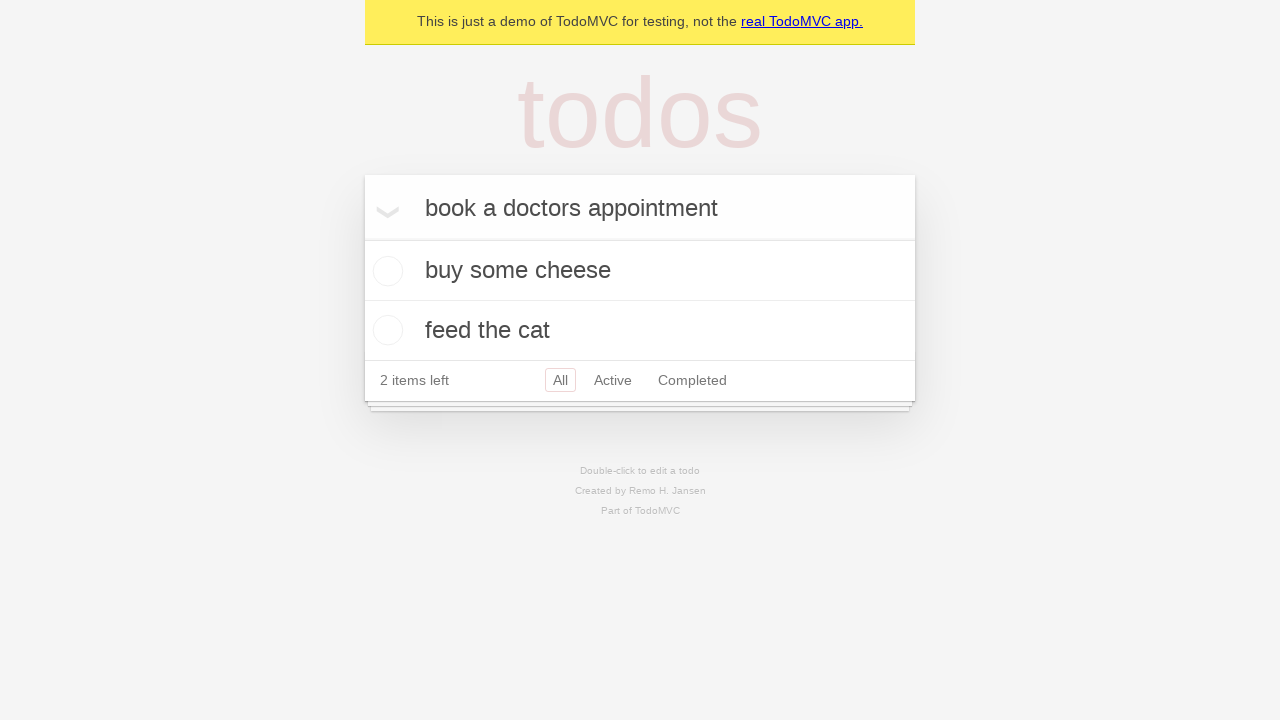

Pressed Enter to create todo 'book a doctors appointment' on internal:attr=[placeholder="What needs to be done?"i]
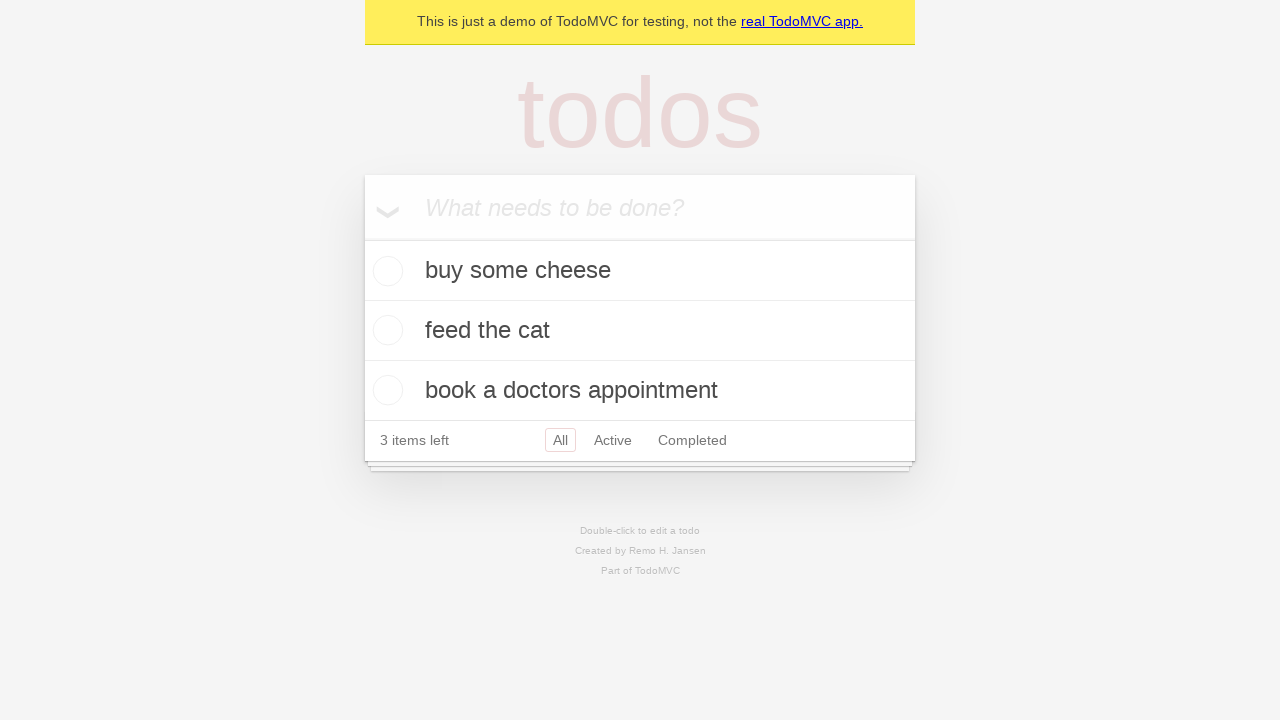

Checked 'Mark all as complete' toggle to complete all todos at (362, 238) on internal:label="Mark all as complete"i
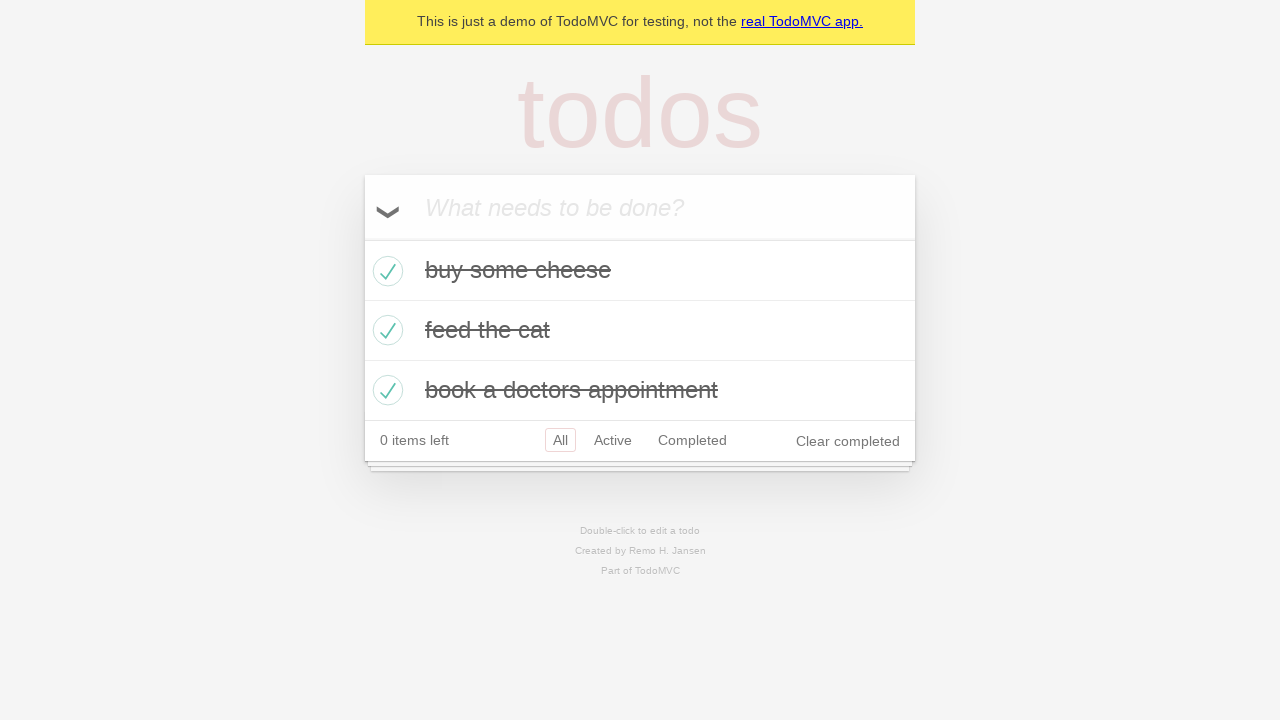

Unchecked 'Mark all as complete' toggle to clear complete state of all todos at (362, 238) on internal:label="Mark all as complete"i
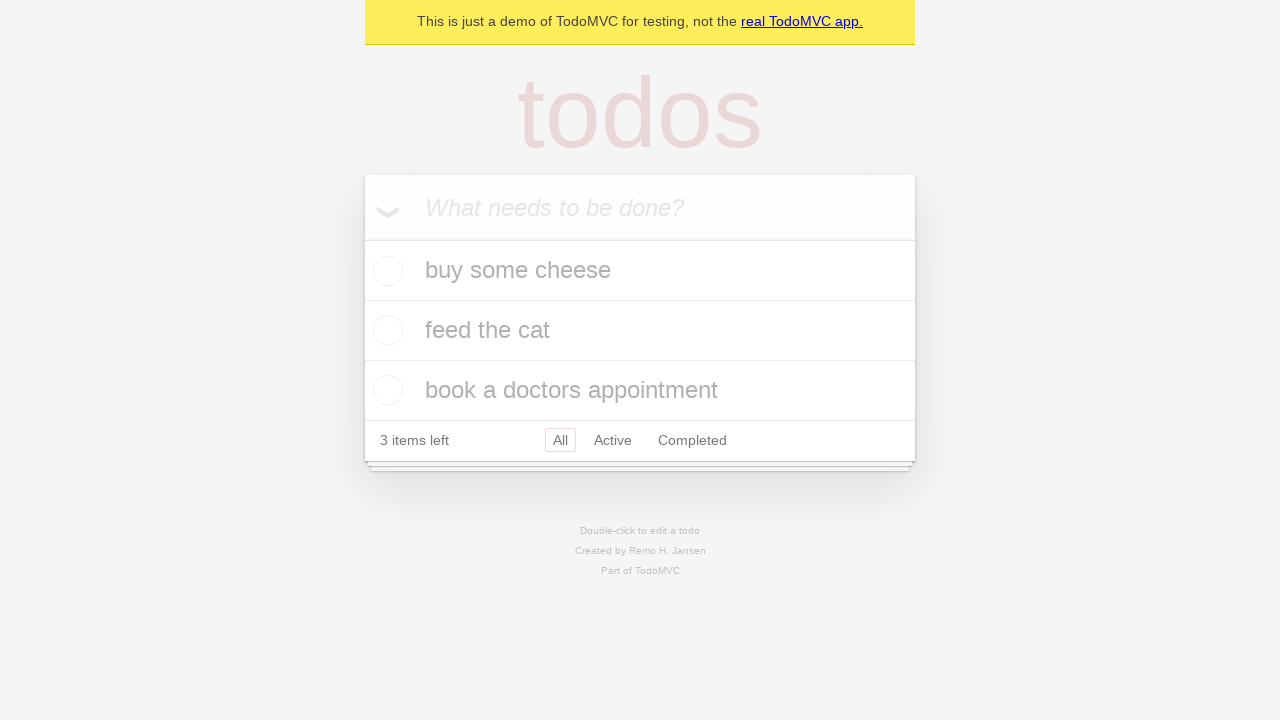

Verified todo items are in uncompleted state
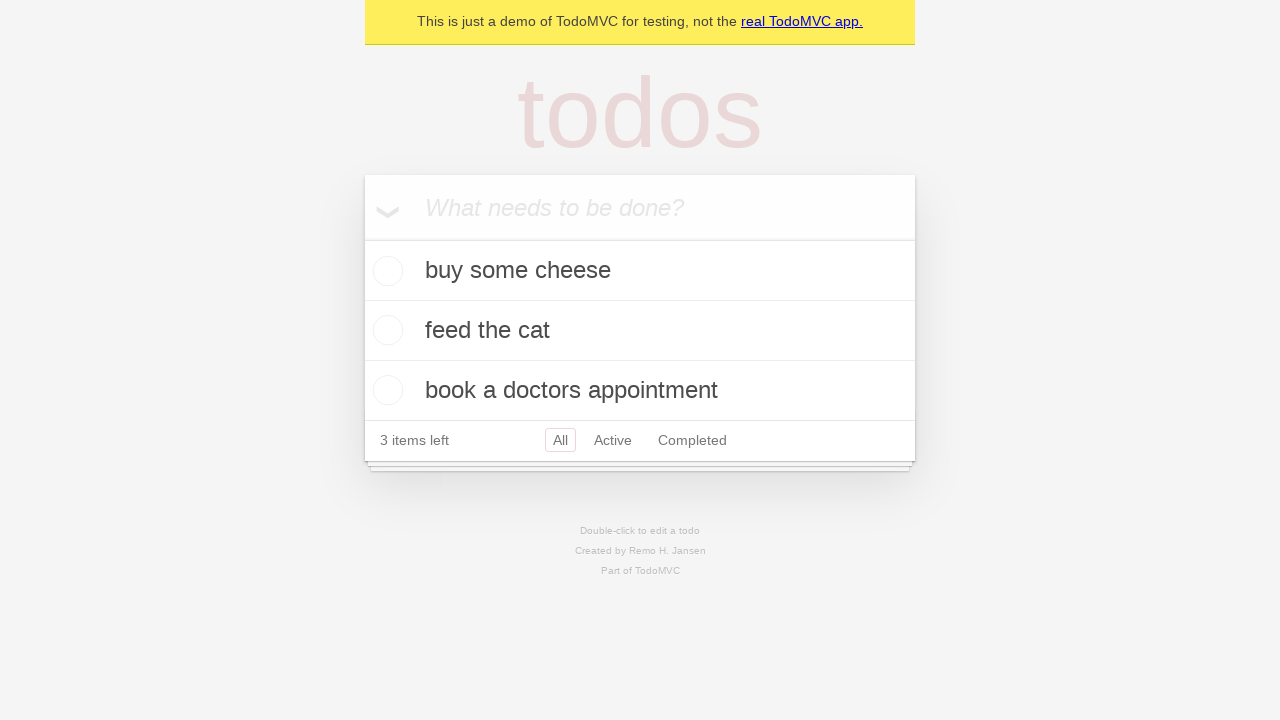

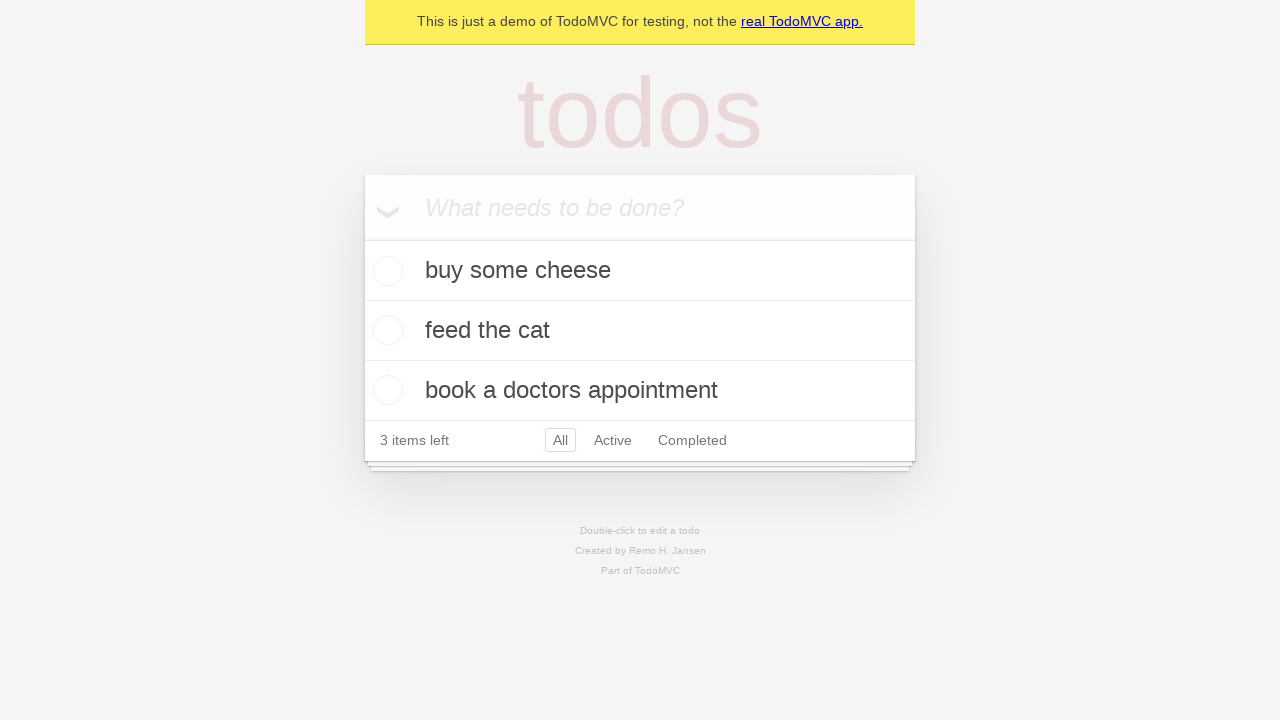